Verifies that the sidebar remains visible after refreshing the page

Starting URL: https://www.demoblaze.com/index.html

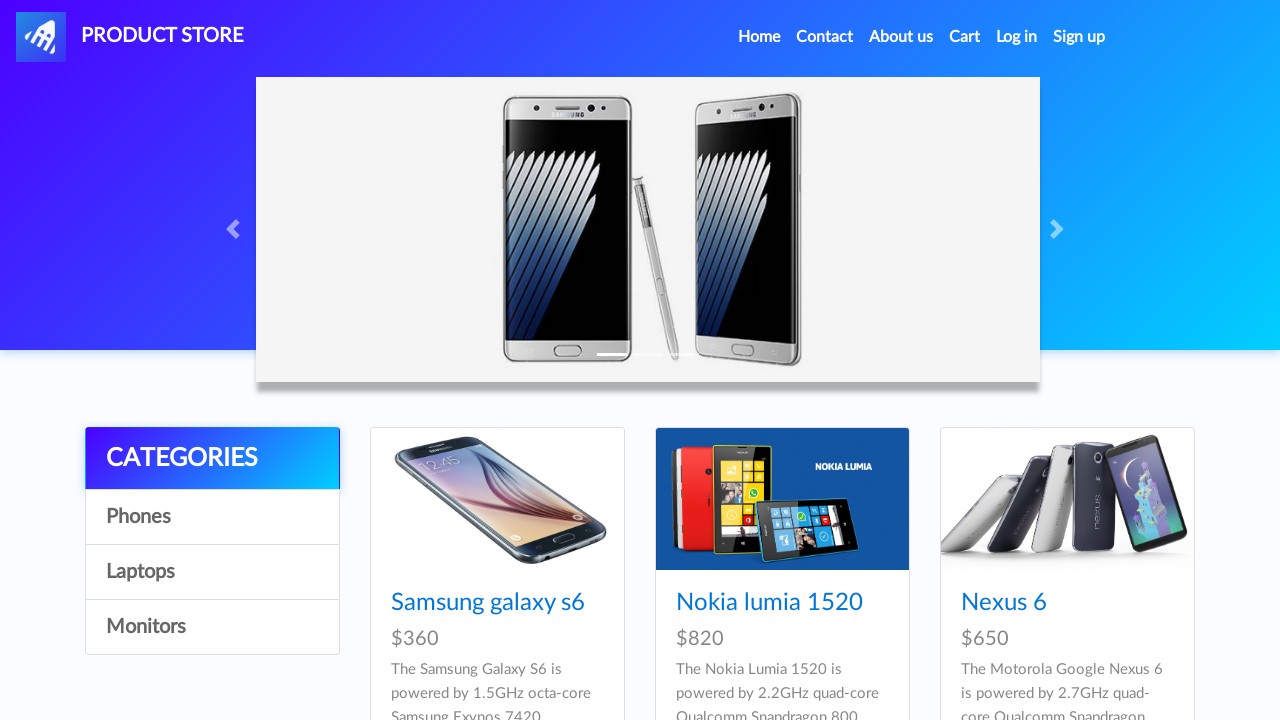

Reloaded the page to test sidebar persistence
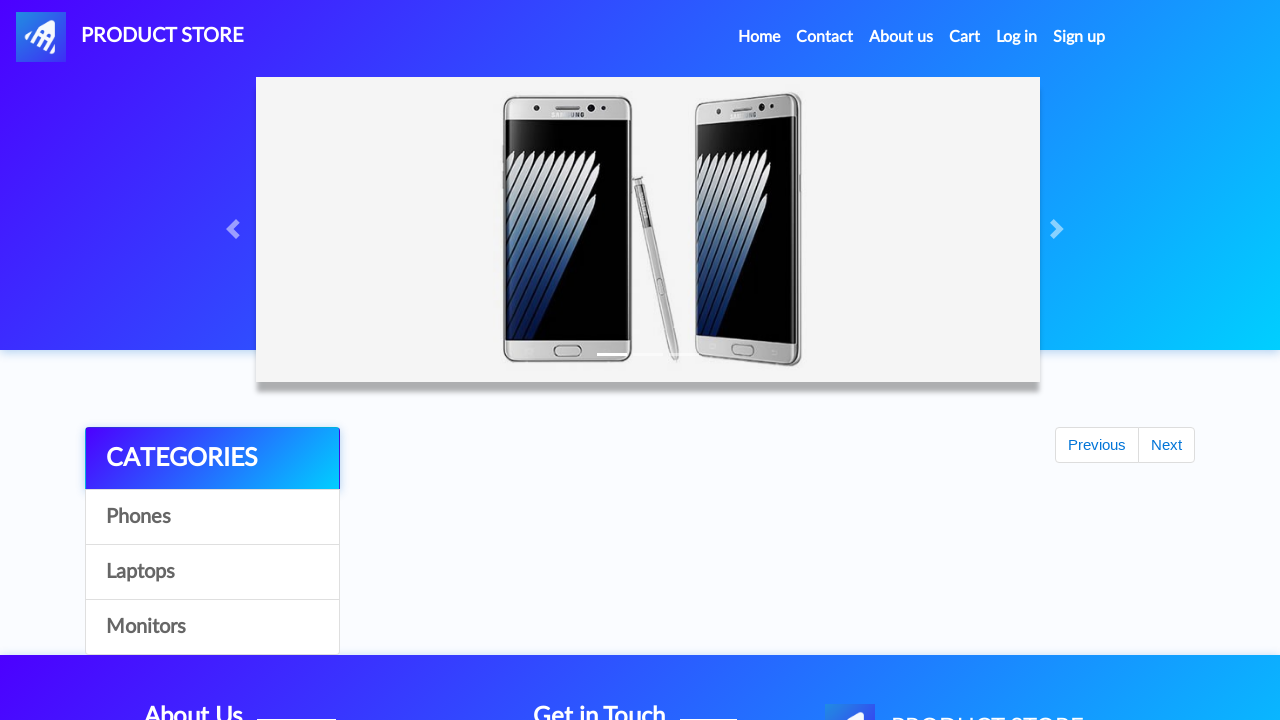

Located sidebar element with selector '#cat'
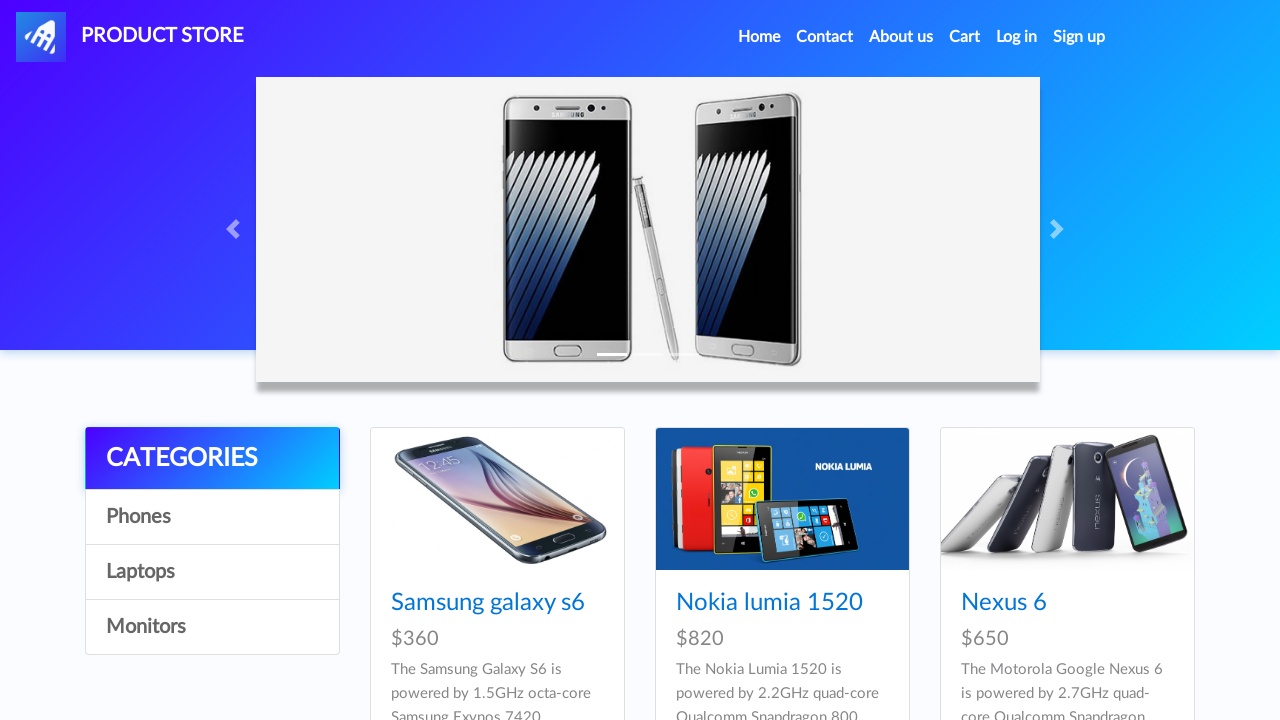

Verified that sidebar remains visible after page refresh
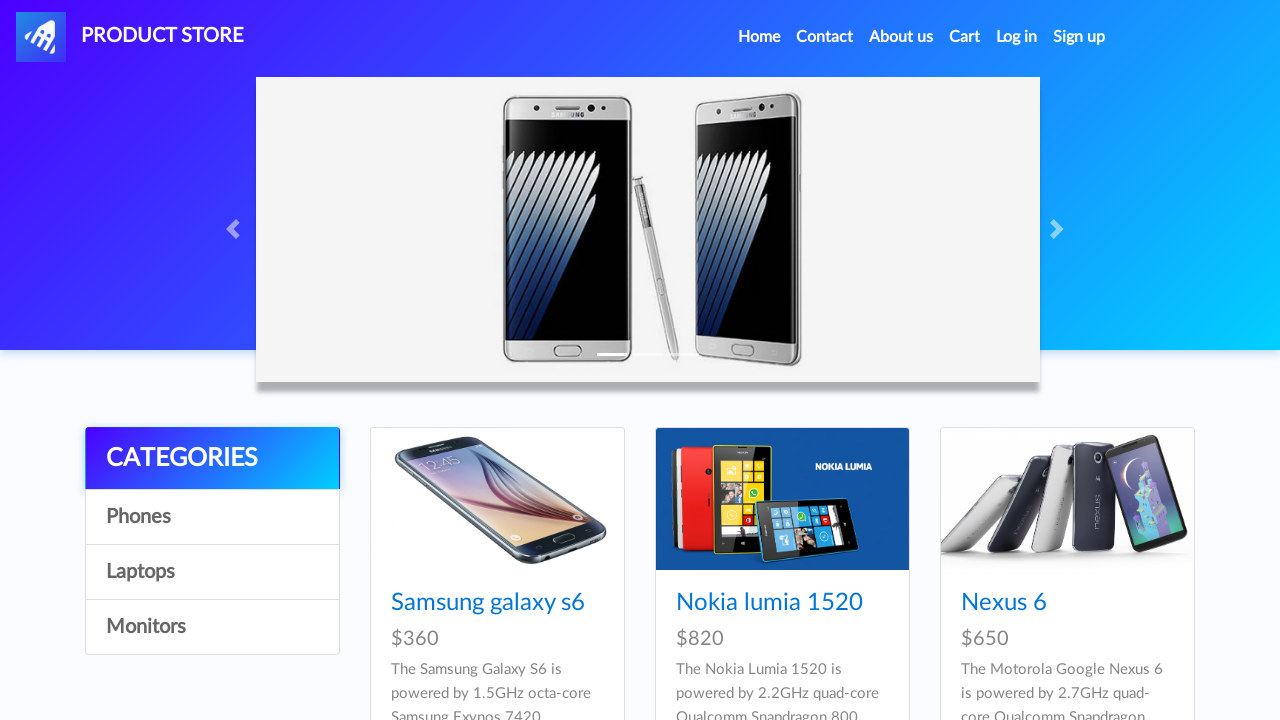

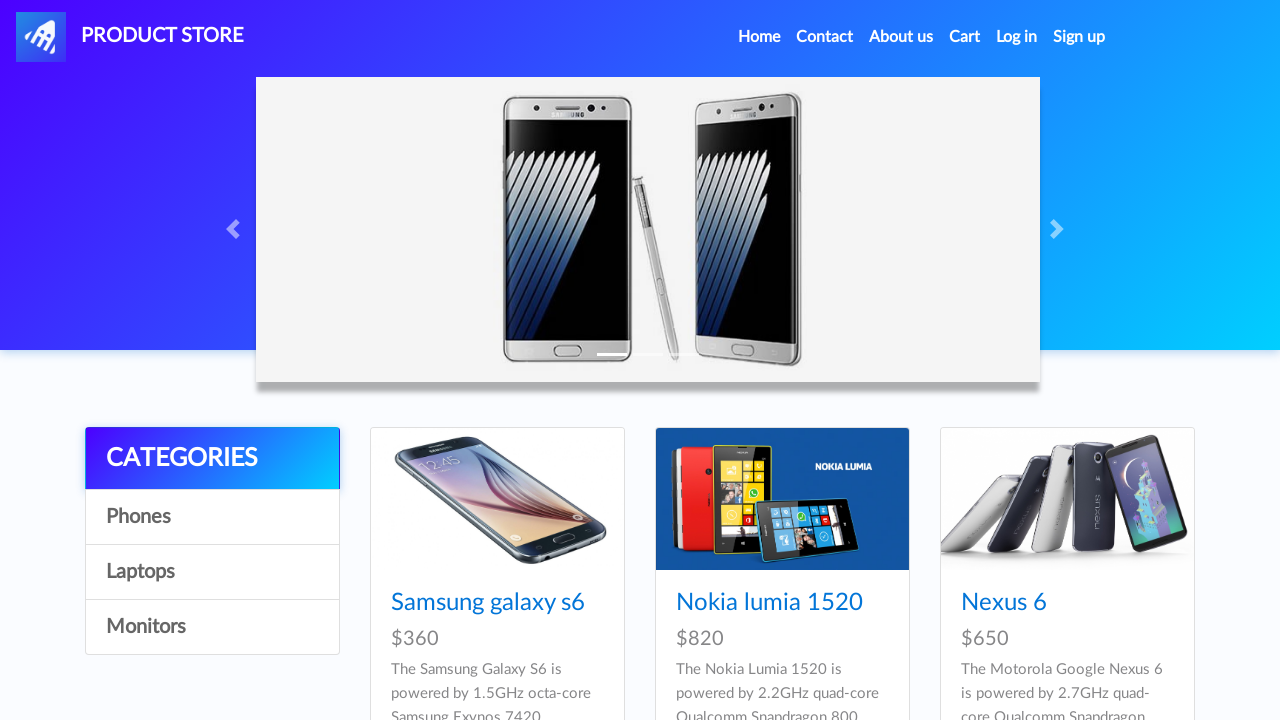